Navigates to a training support website, clicks the "About Us" link, and verifies page navigation

Starting URL: https://training-support.net

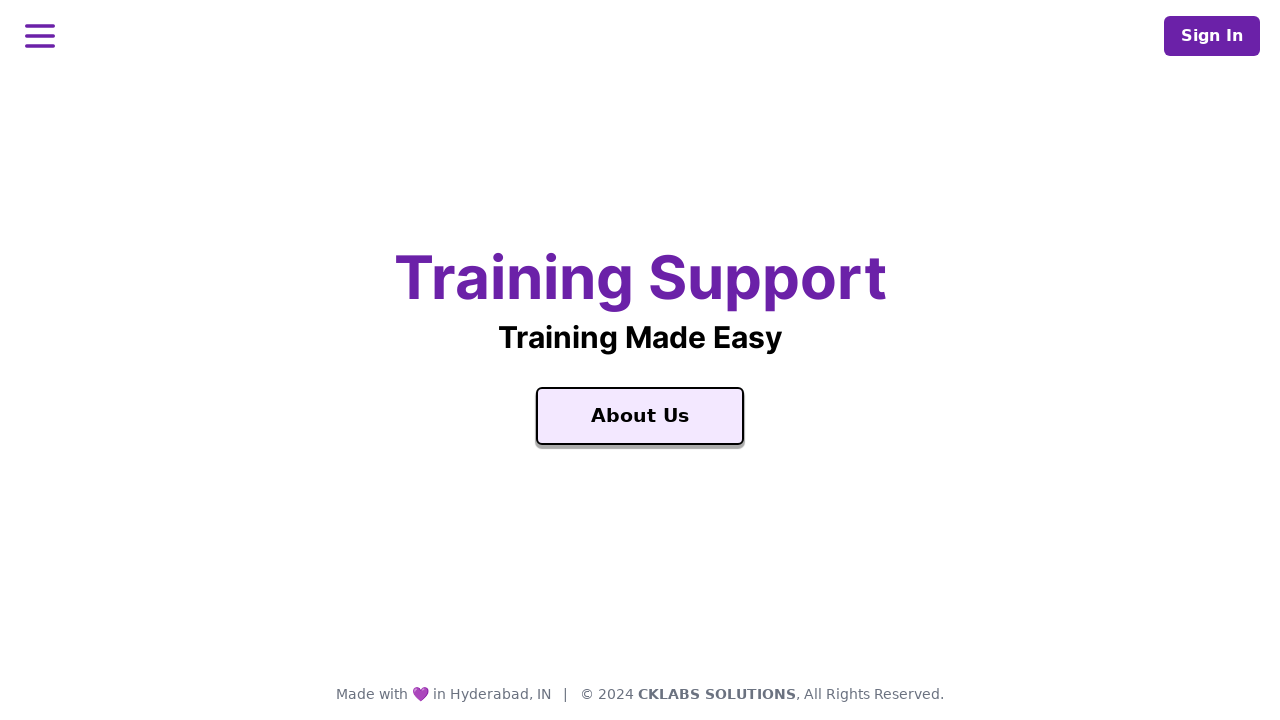

Clicked the 'About Us' link at (640, 416) on text=About Us
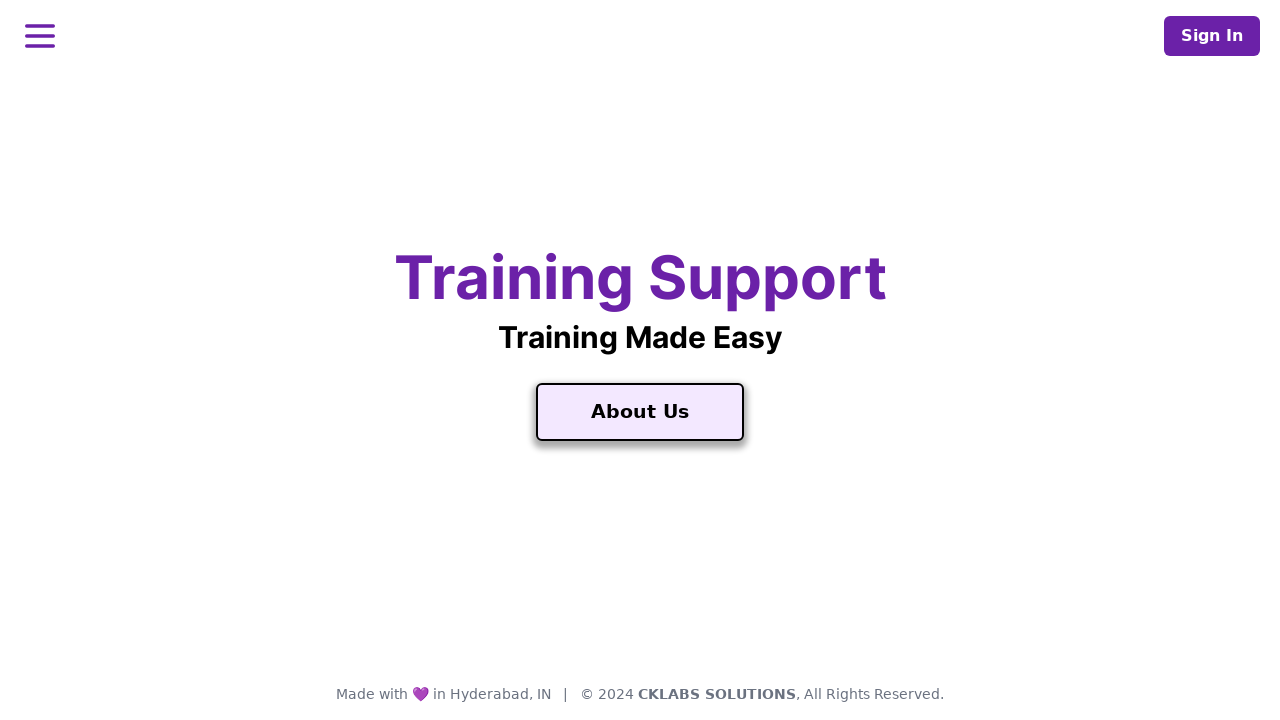

Waited for page navigation to complete (networkidle)
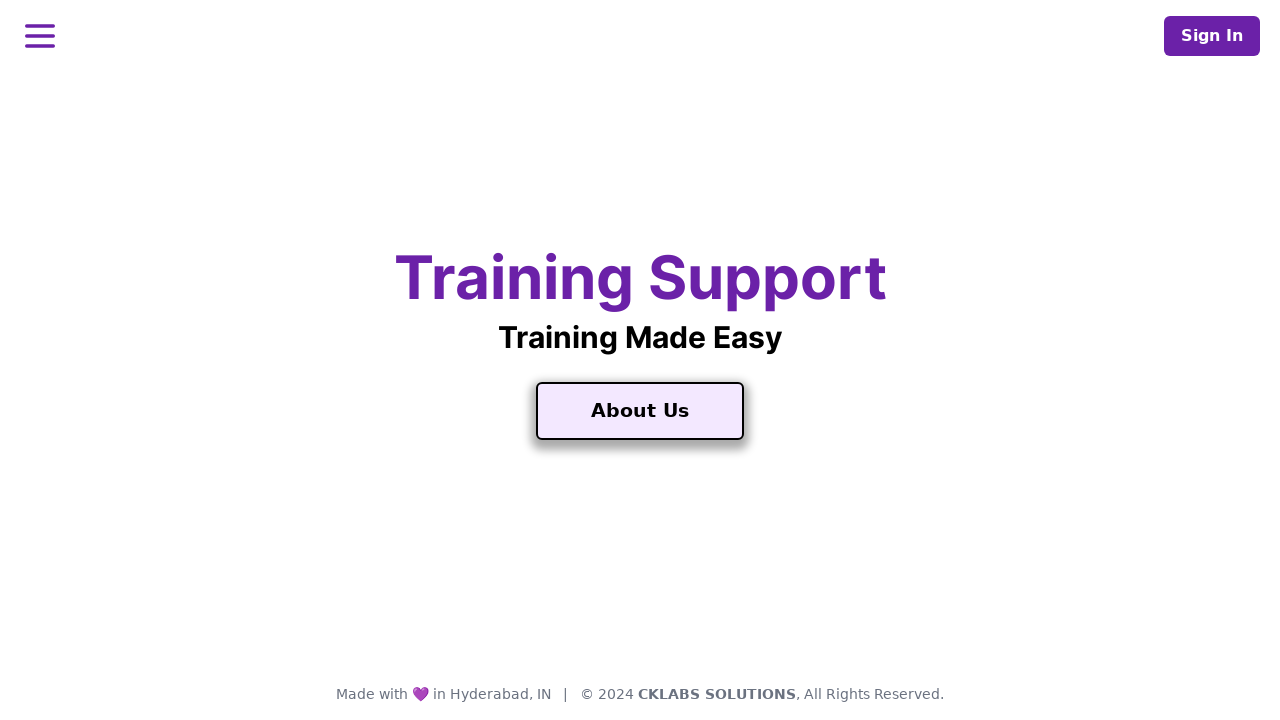

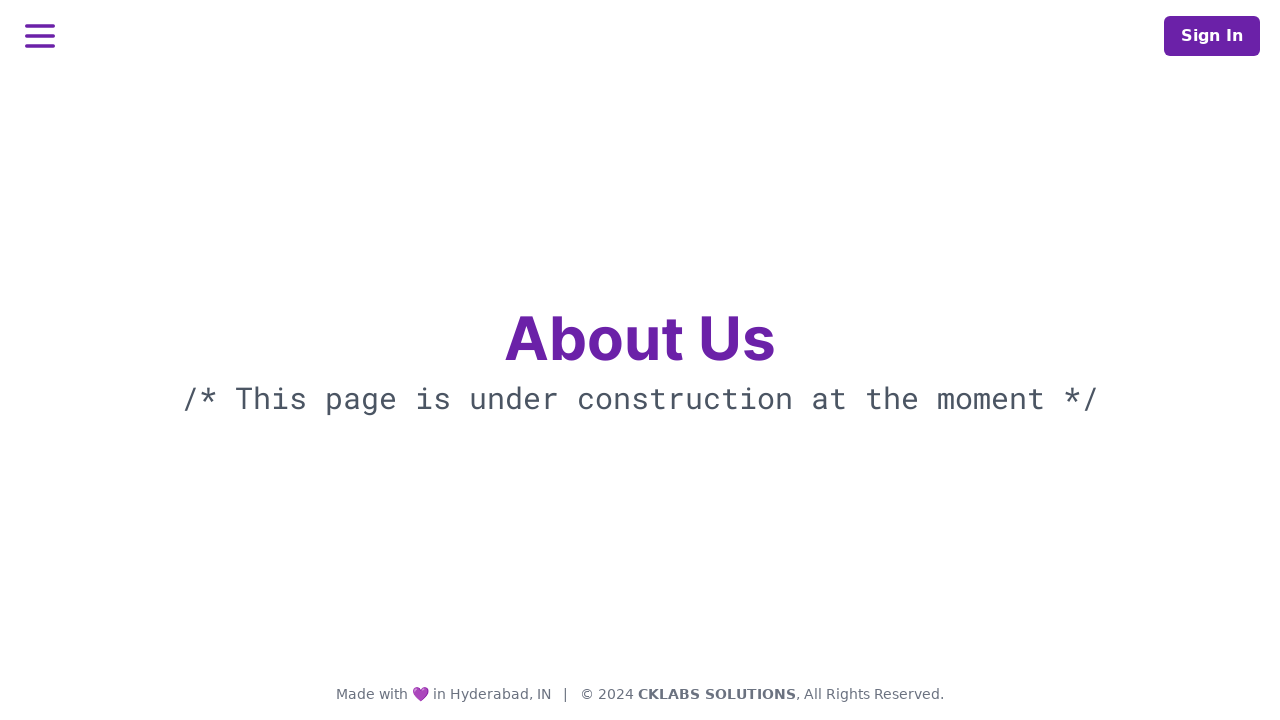